Tests page scrolling functionality by scrolling down to the bottom of the page and then back up to the top using keyboard actions

Starting URL: https://techproeducation.com

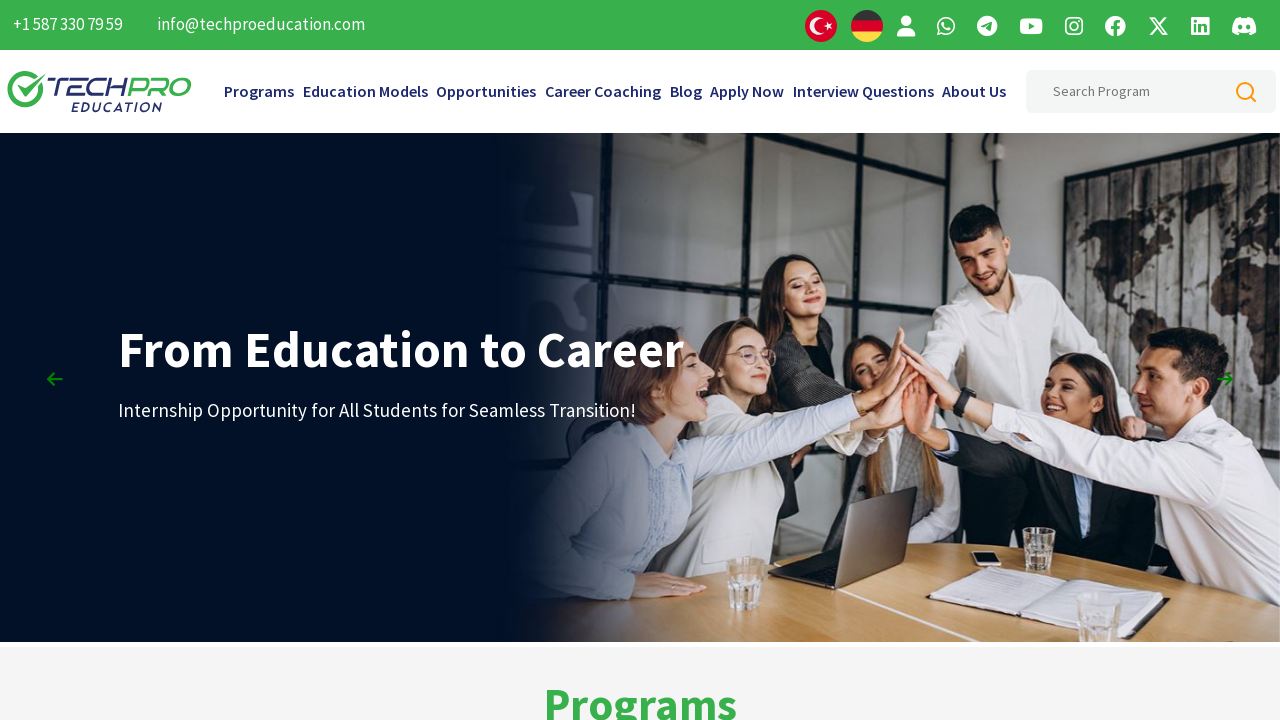

Pressed PageDown to scroll down
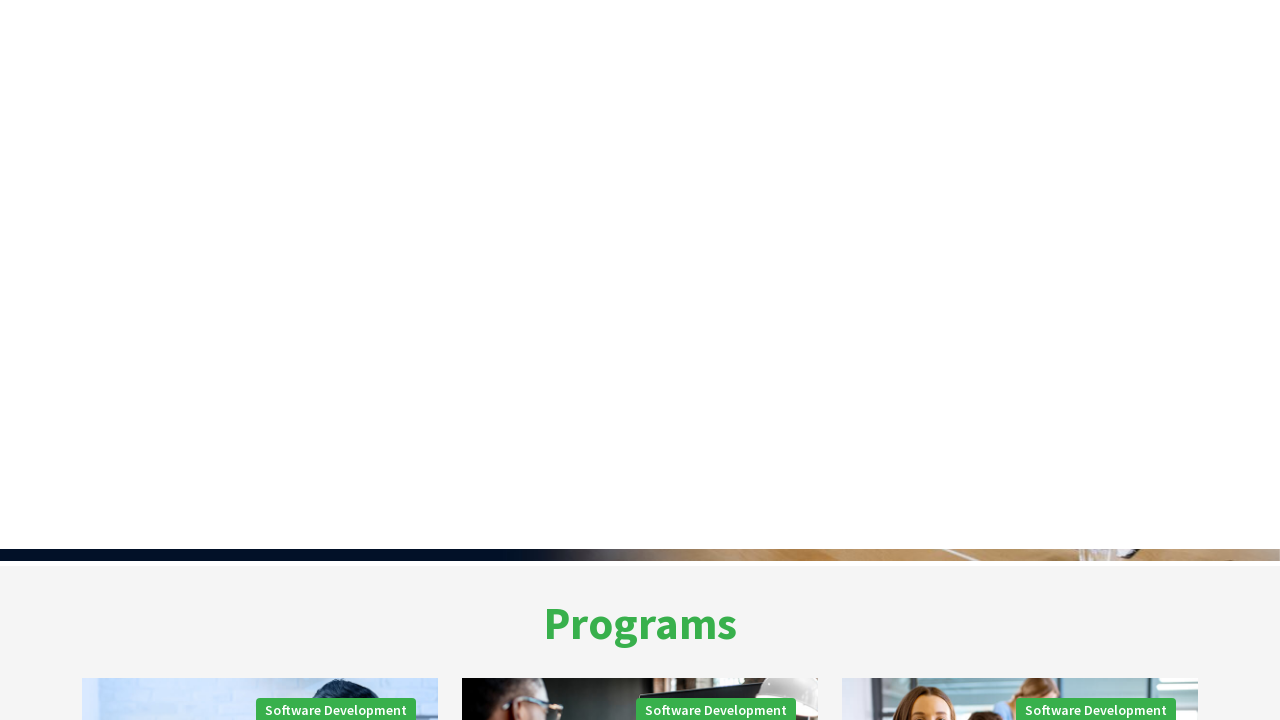

Waited 2 seconds after first PageDown
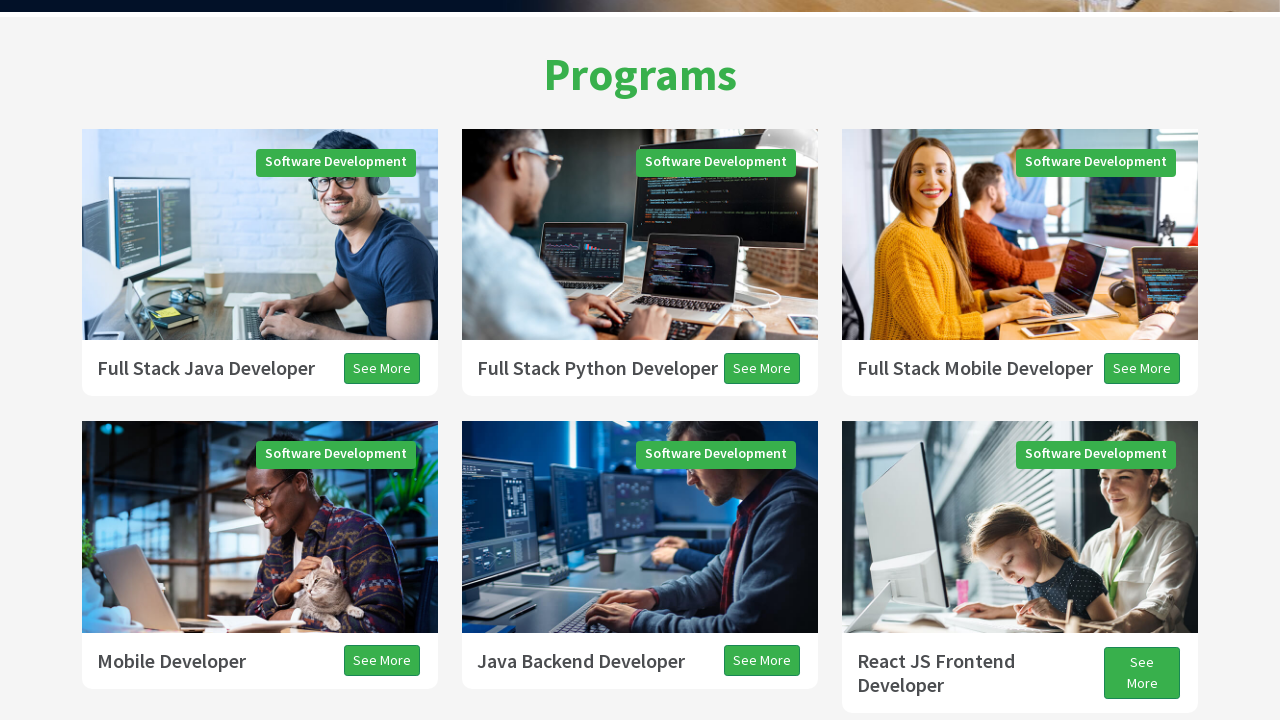

Pressed PageDown again to scroll down further
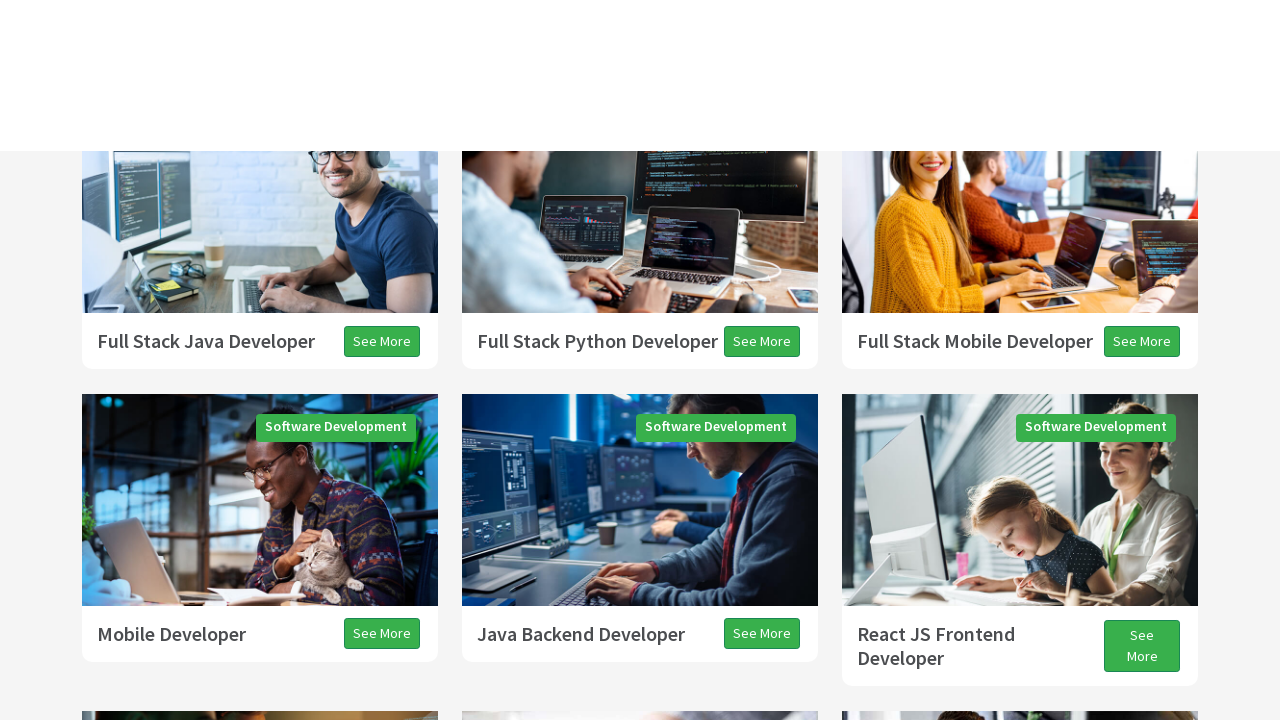

Waited 2 seconds after second PageDown
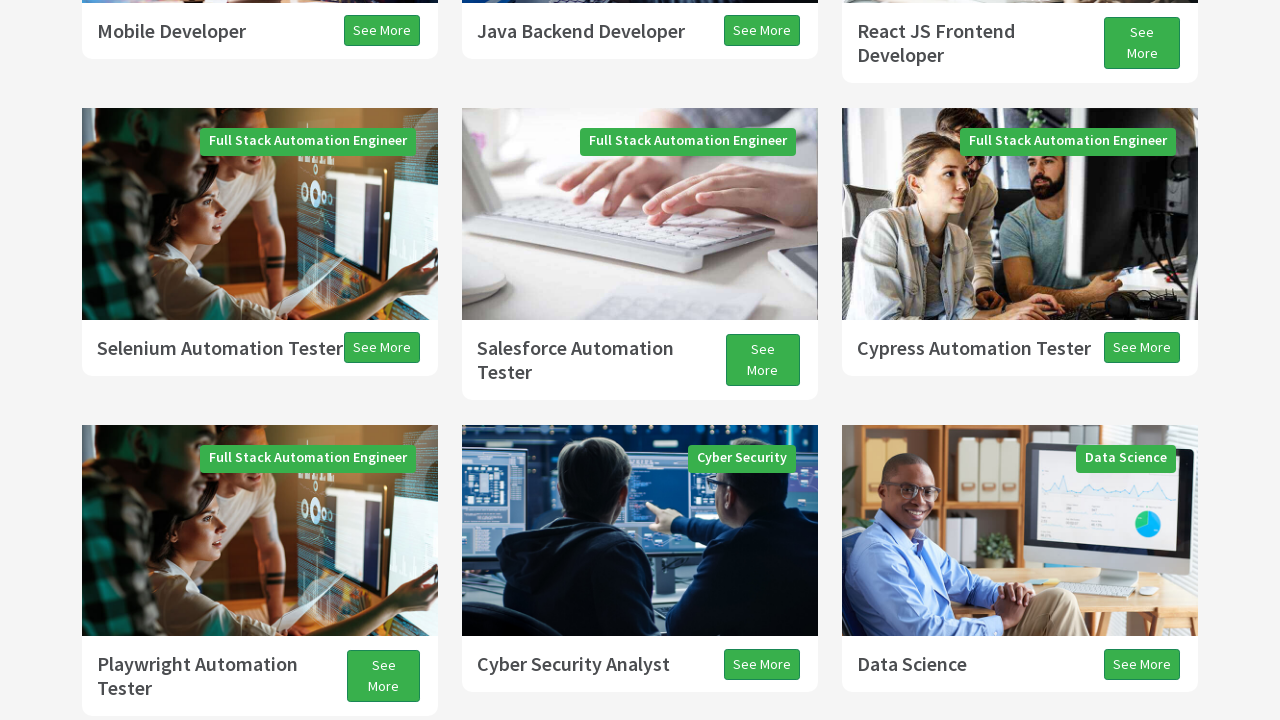

Pressed ArrowDown to scroll down
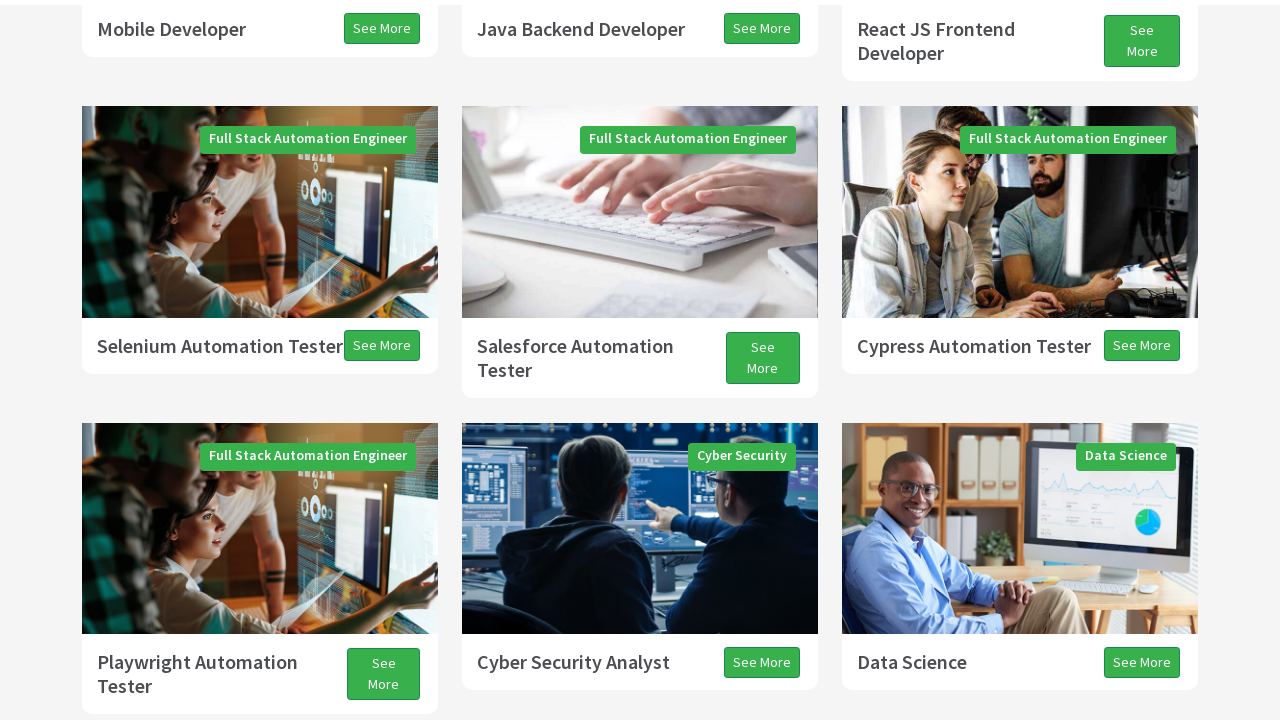

Waited 2 seconds after first ArrowDown
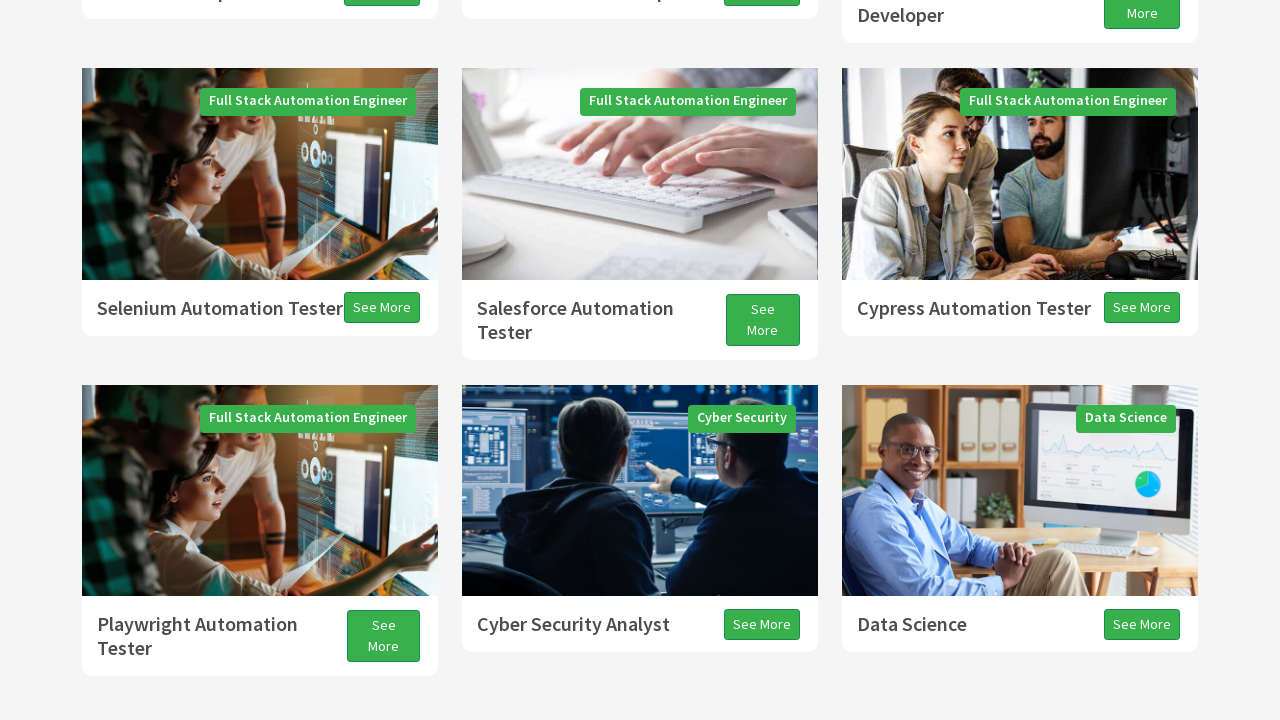

Pressed ArrowDown again to scroll down further
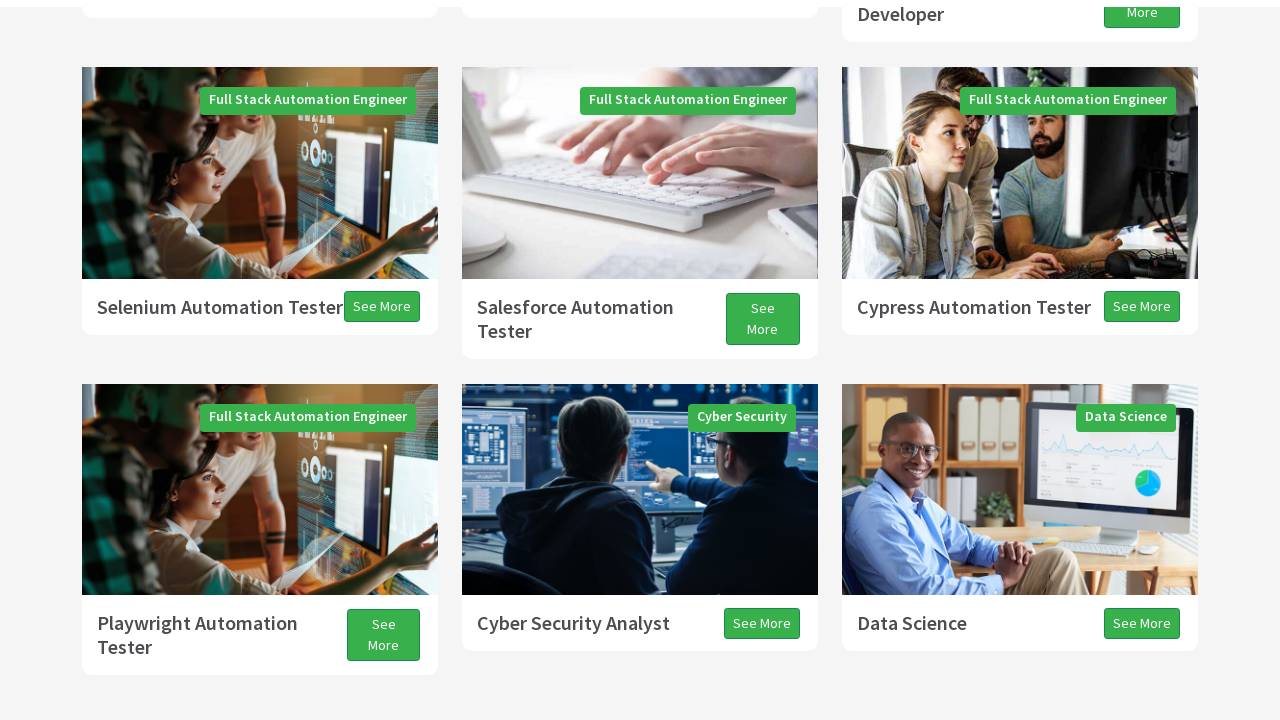

Waited 2 seconds after second ArrowDown
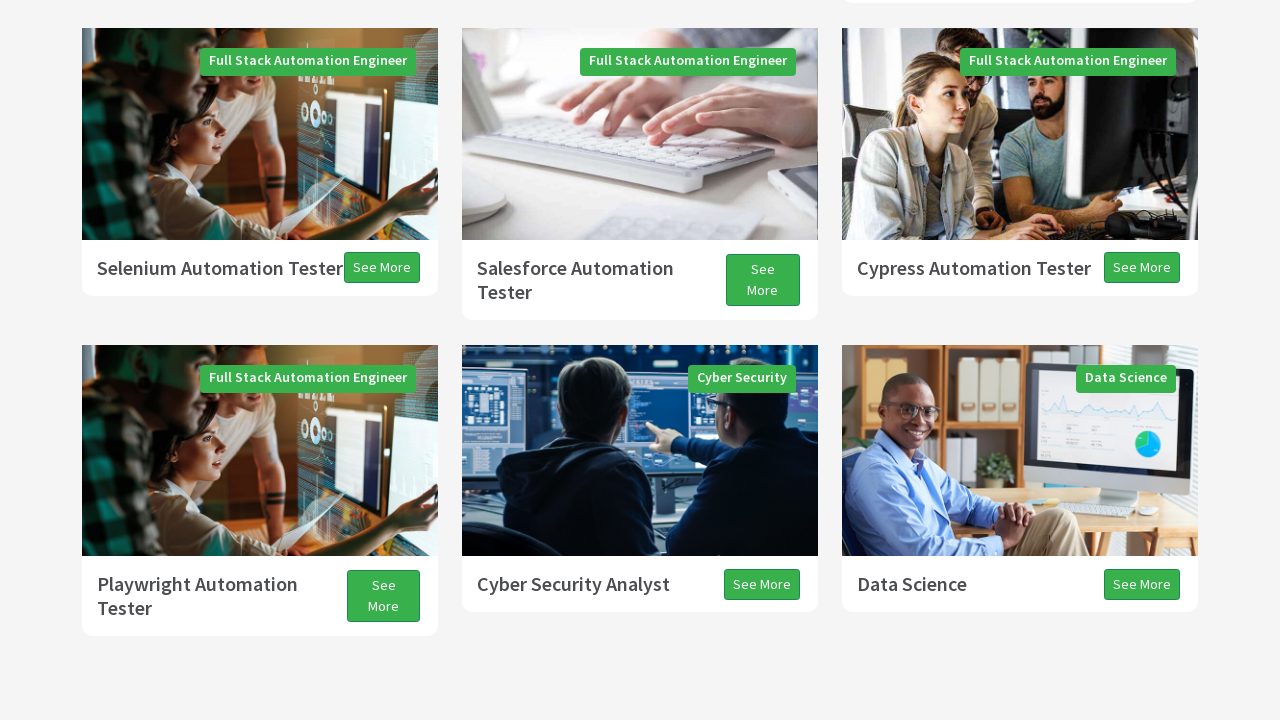

Pressed PageUp to scroll back up
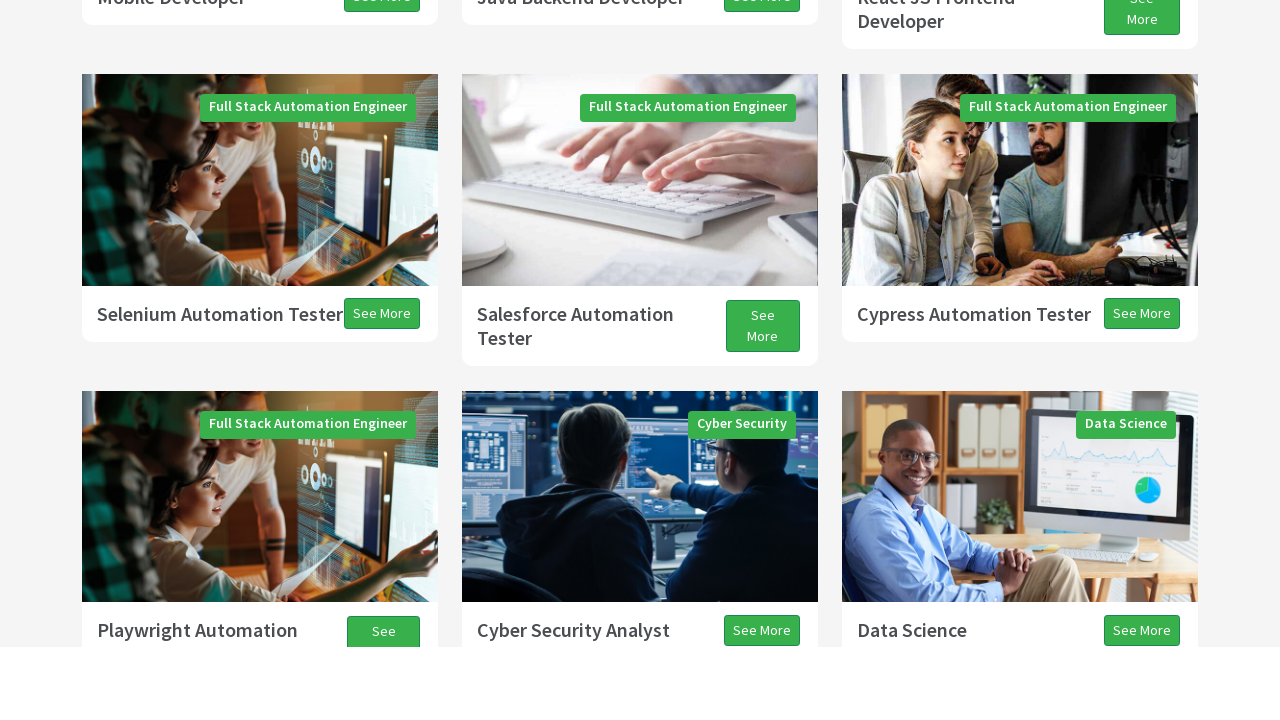

Pressed PageUp again to scroll up further
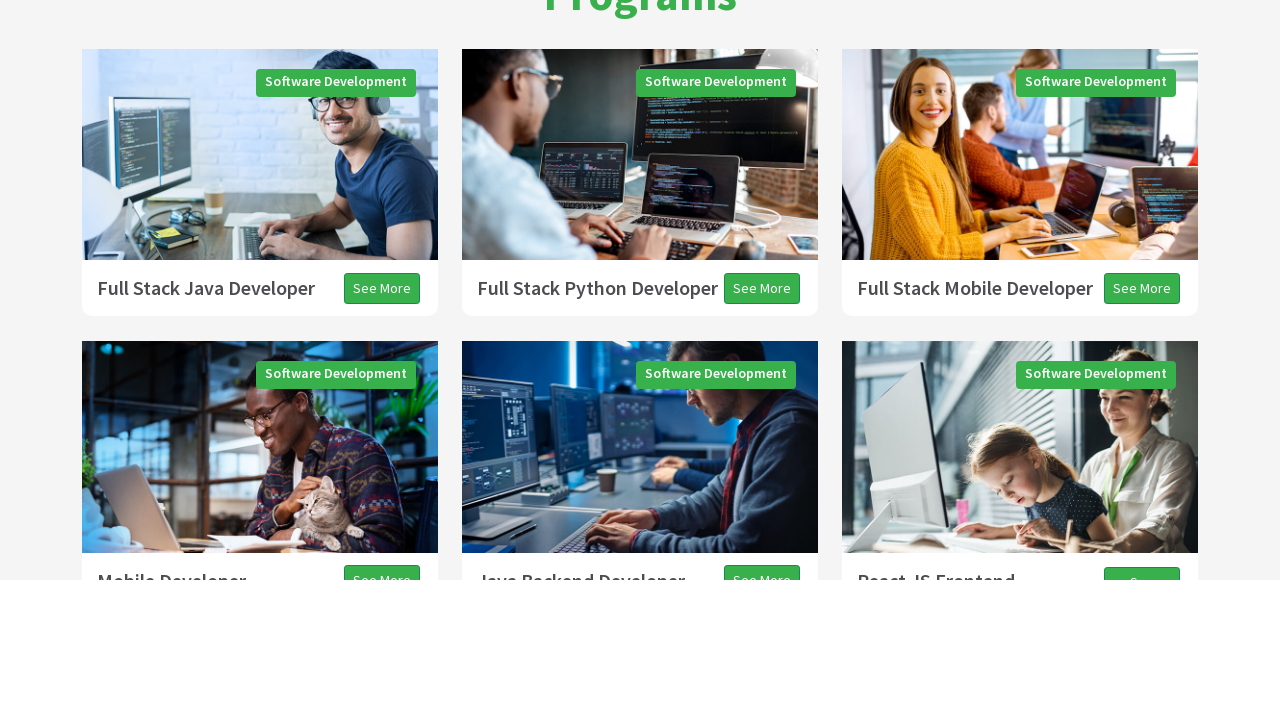

Pressed ArrowUp to scroll up
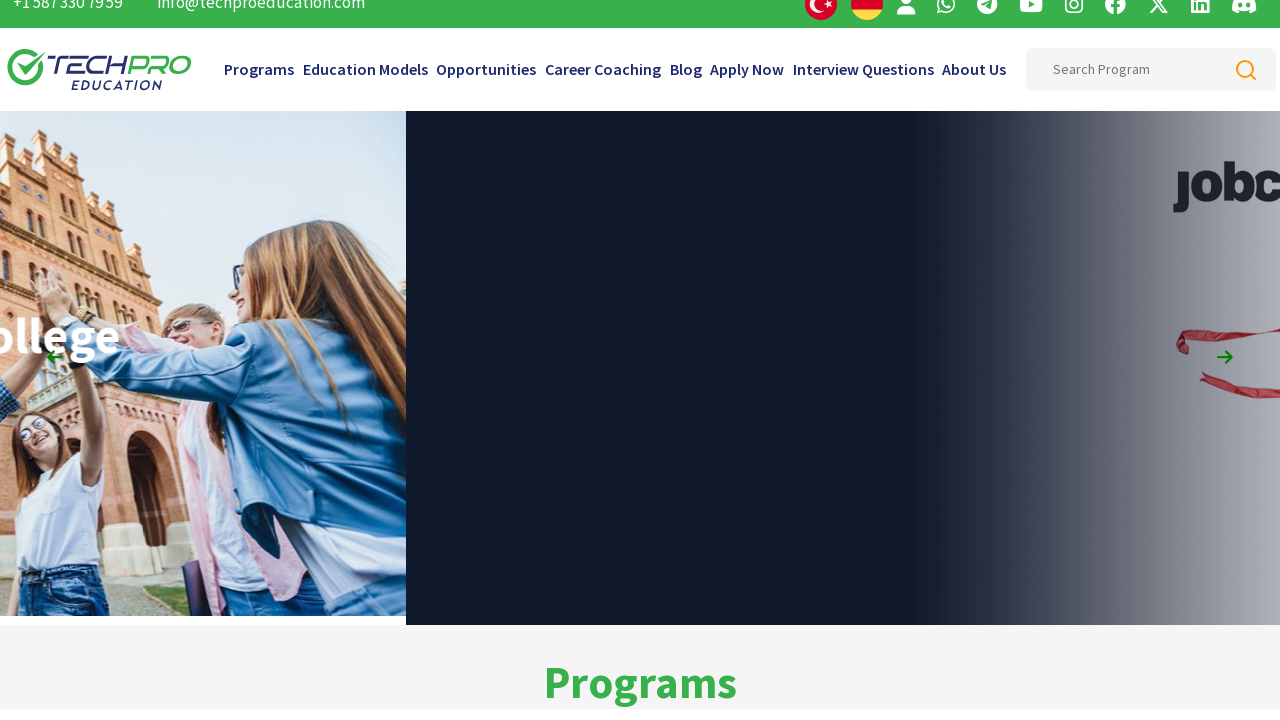

Pressed ArrowUp again to scroll up to the top
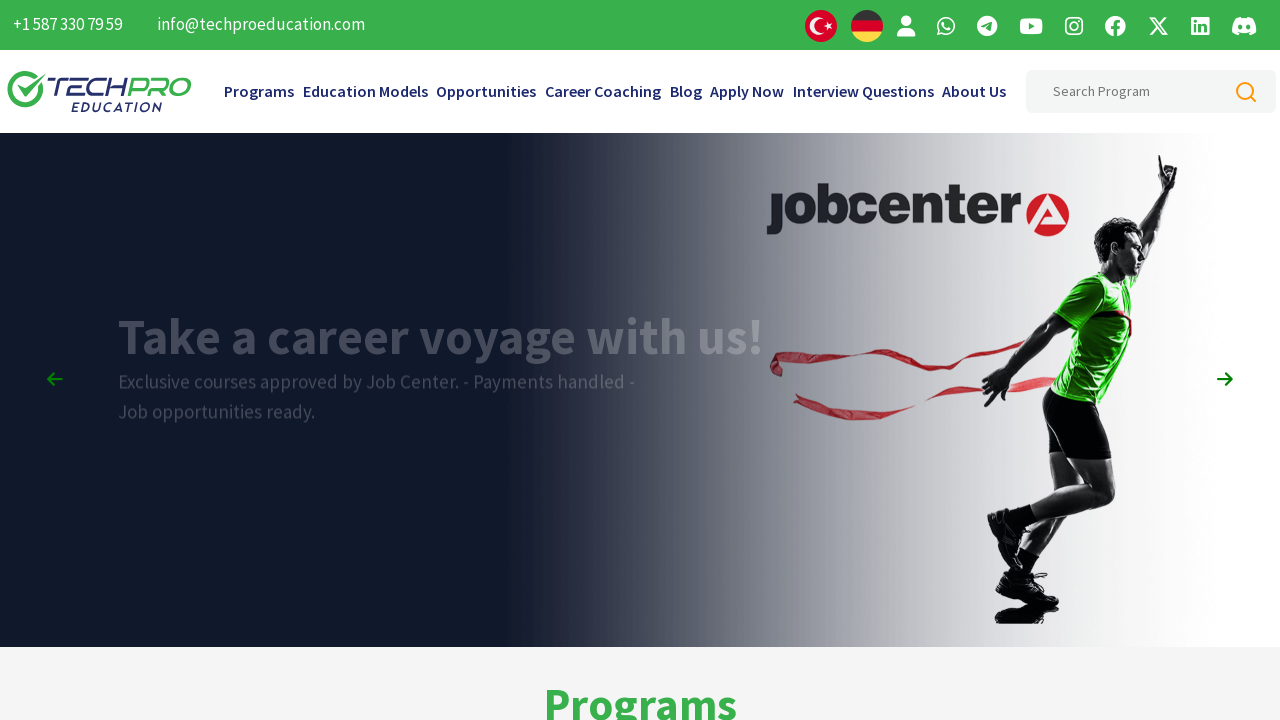

Waited 2 seconds after scrolling back to top
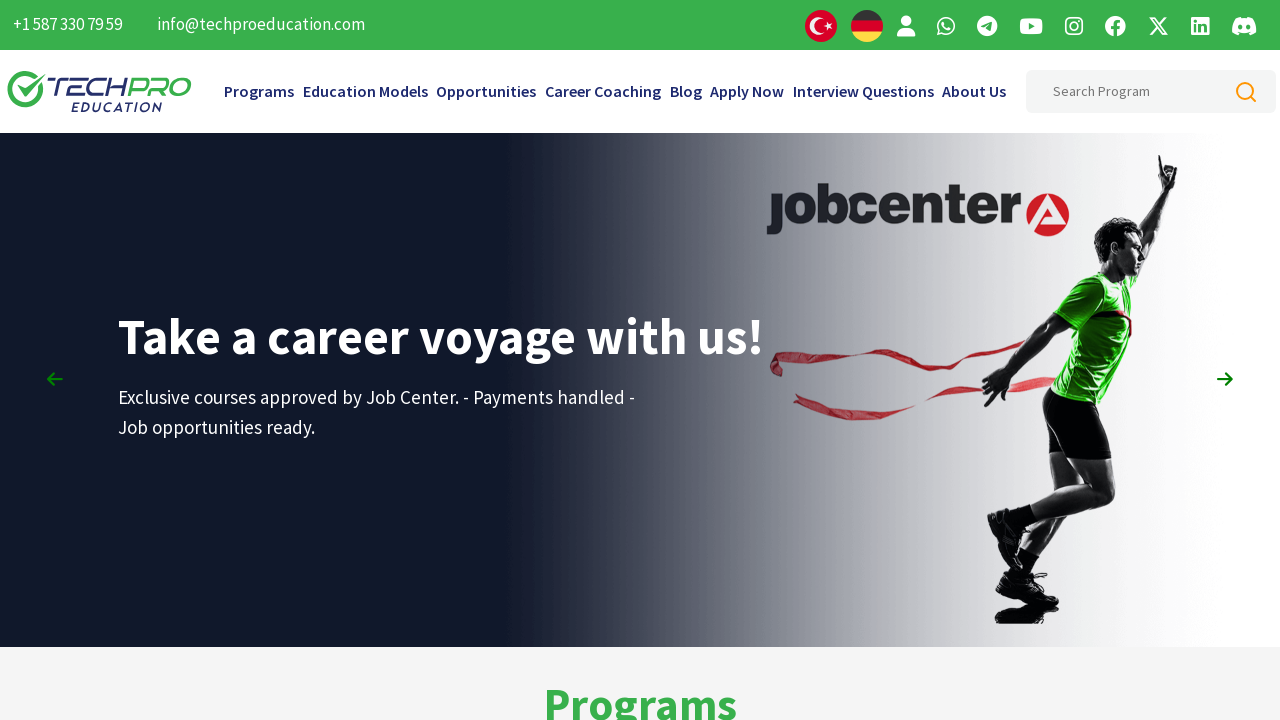

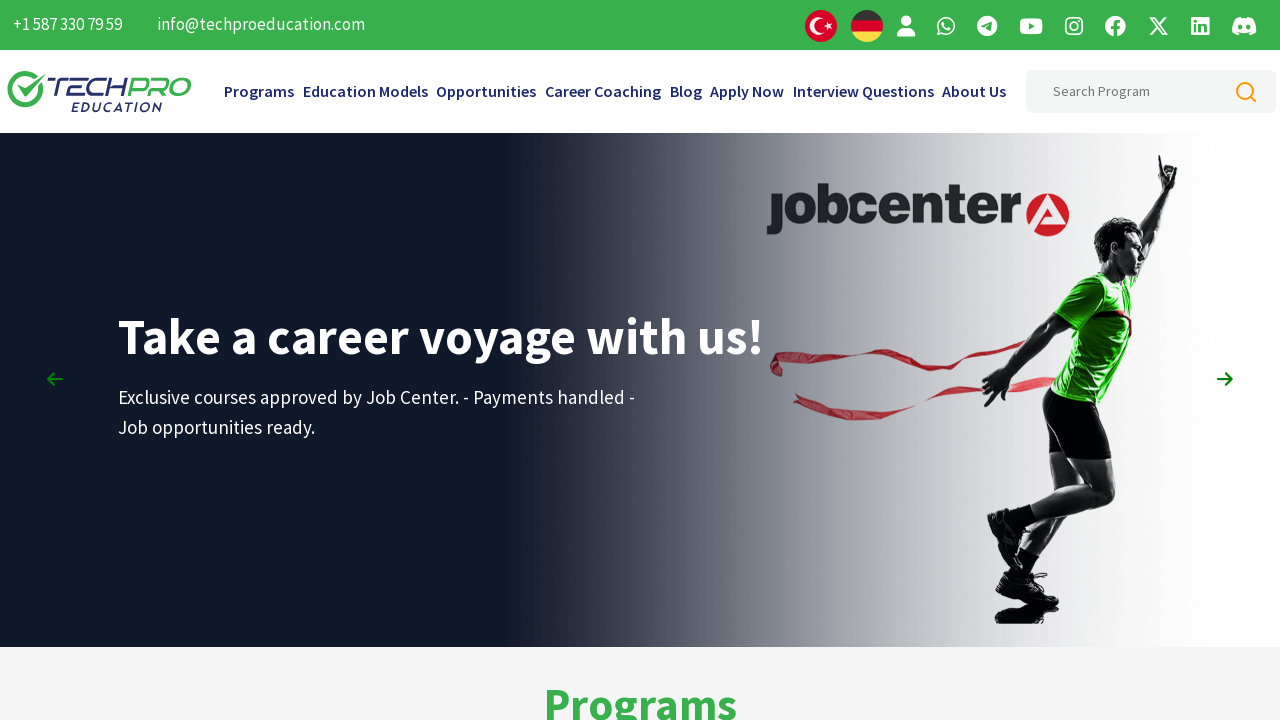